Tests selecting an option from a dropdown by iterating through options and clicking the one with matching text, then verifies the selection was made correctly.

Starting URL: http://the-internet.herokuapp.com/dropdown

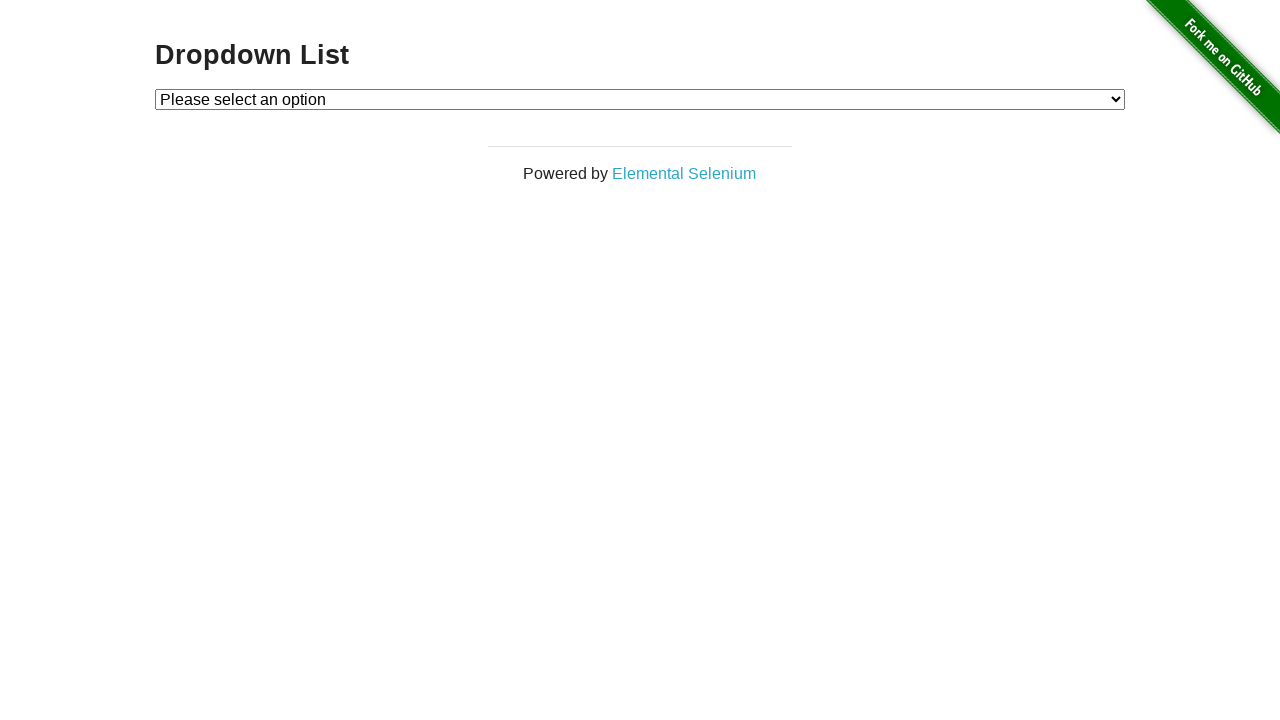

Clicked on the dropdown element at (640, 99) on #dropdown
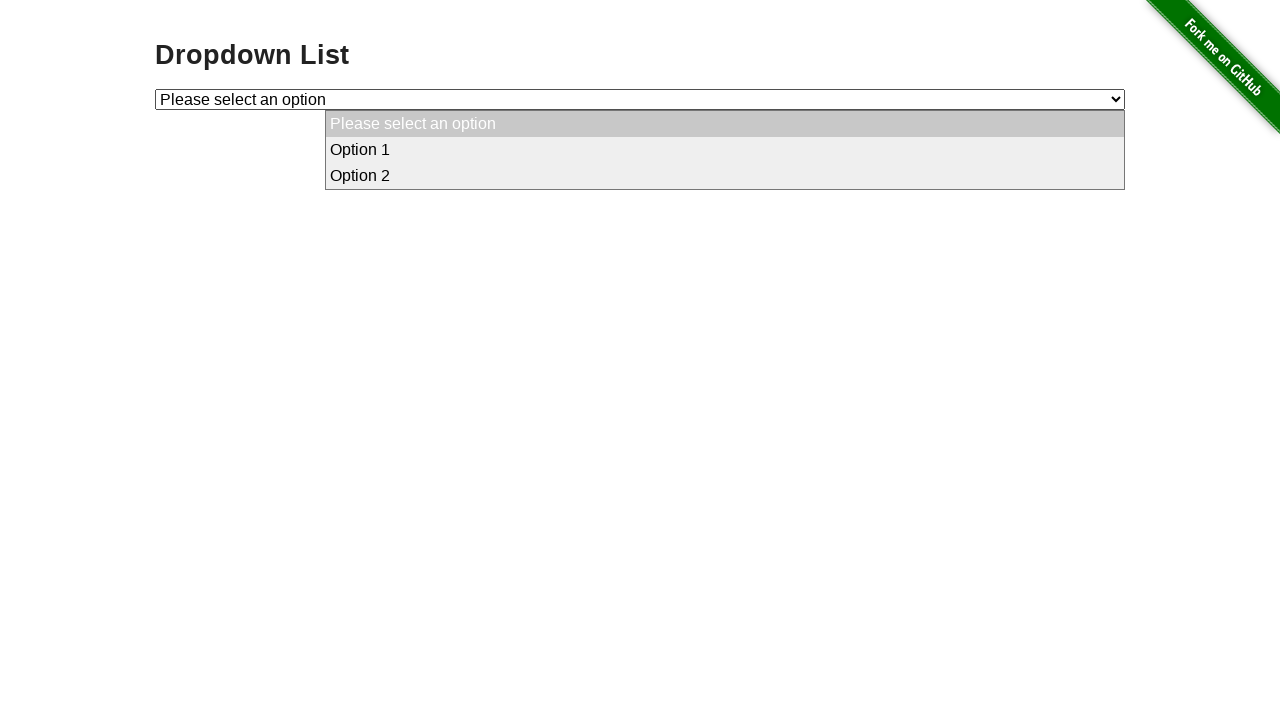

Selected 'Option 1' from dropdown using label on #dropdown
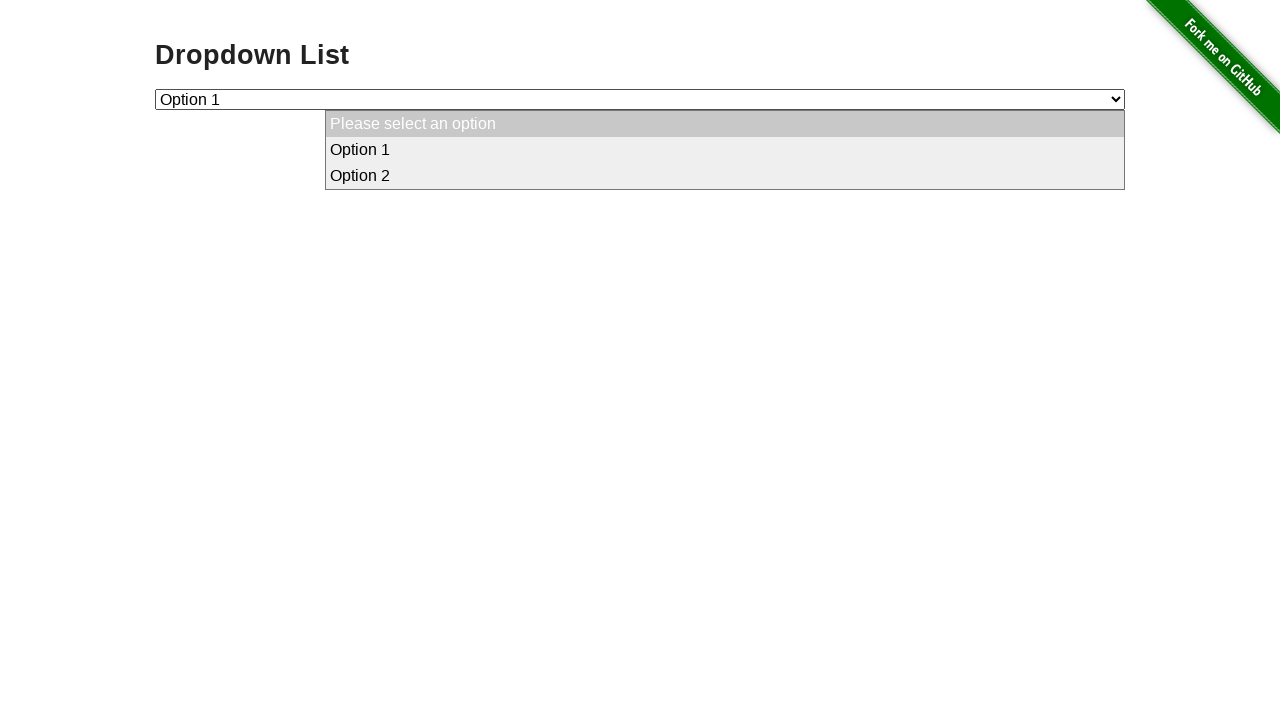

Retrieved the selected dropdown value
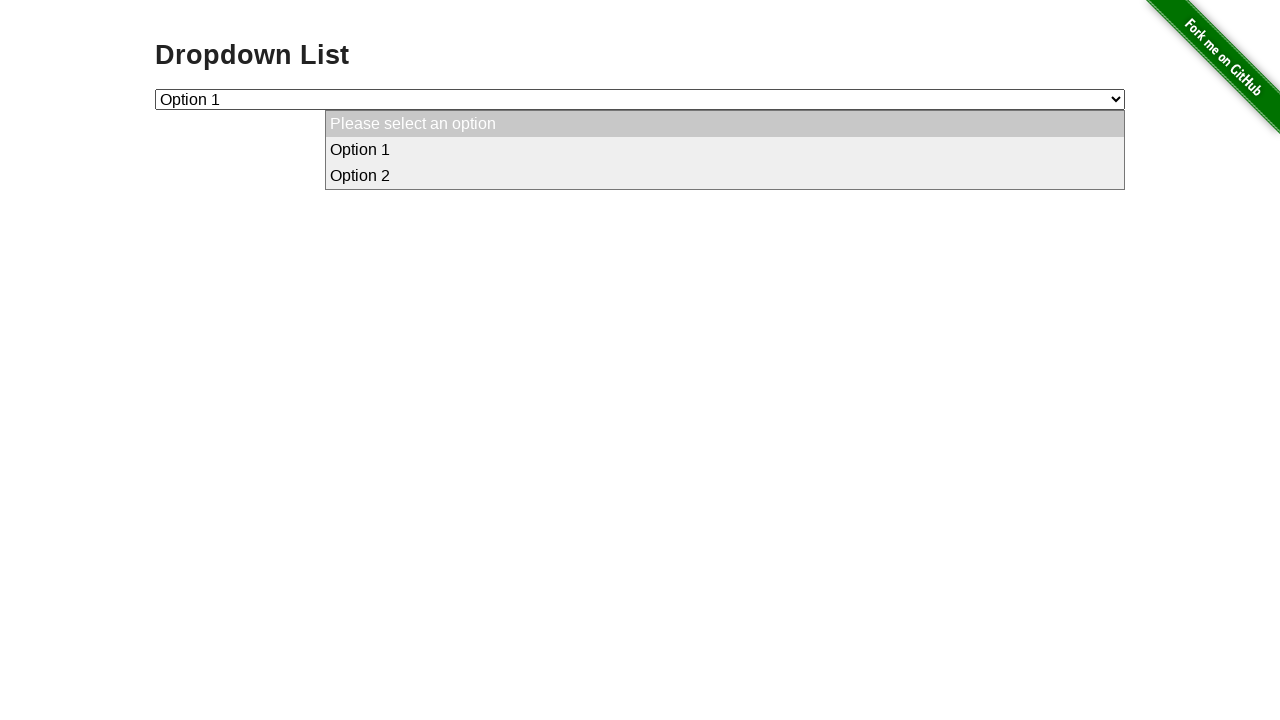

Verified that dropdown selection is '1' as expected
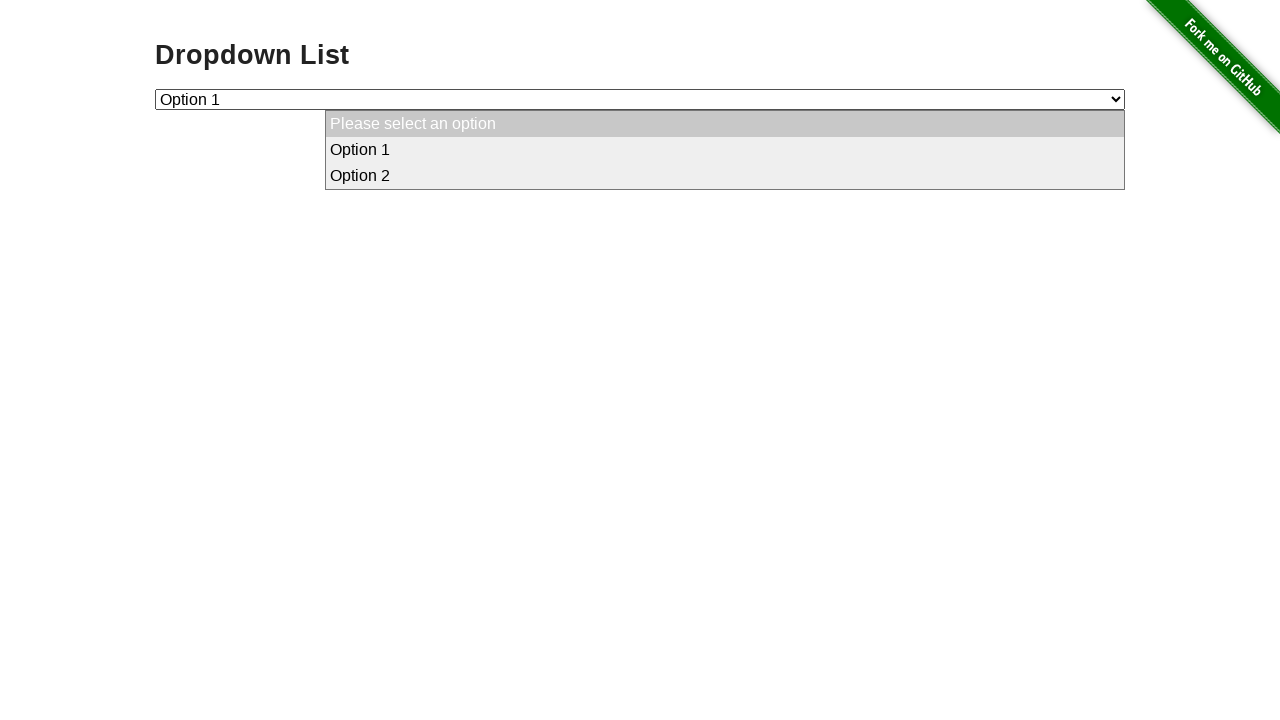

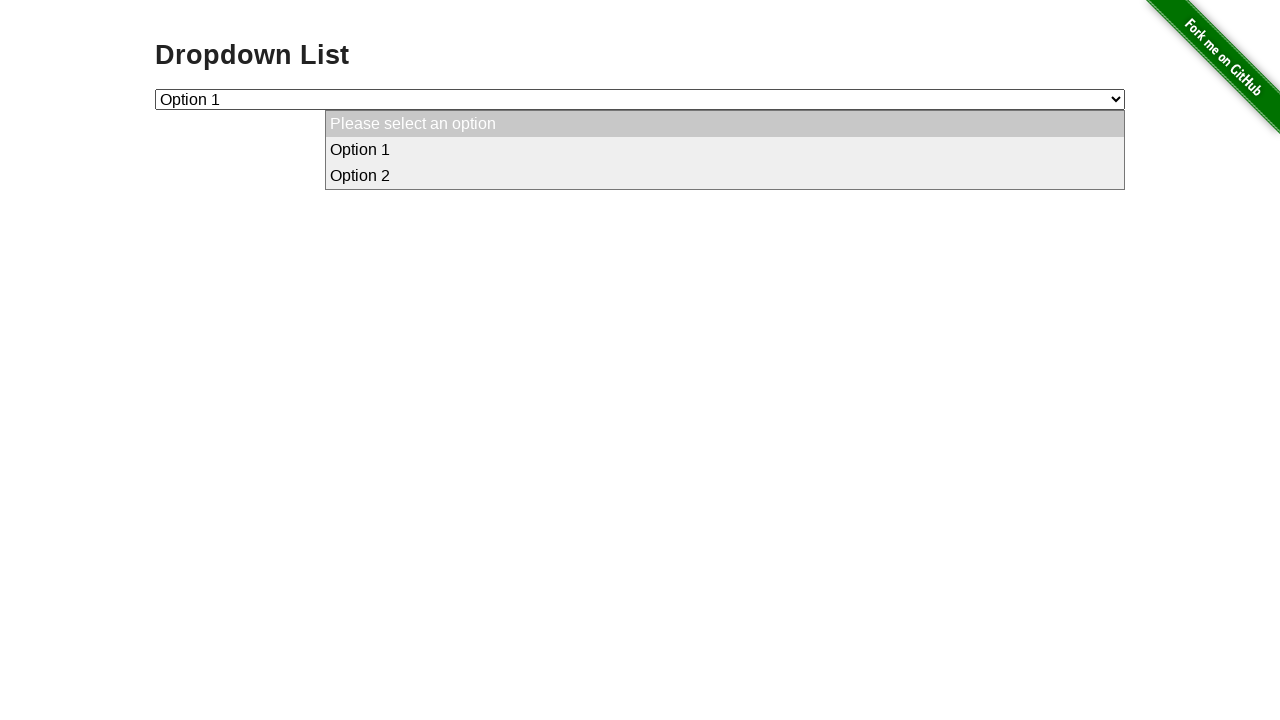